Tests that the Clear completed button is hidden when no items are completed

Starting URL: https://demo.playwright.dev/todomvc

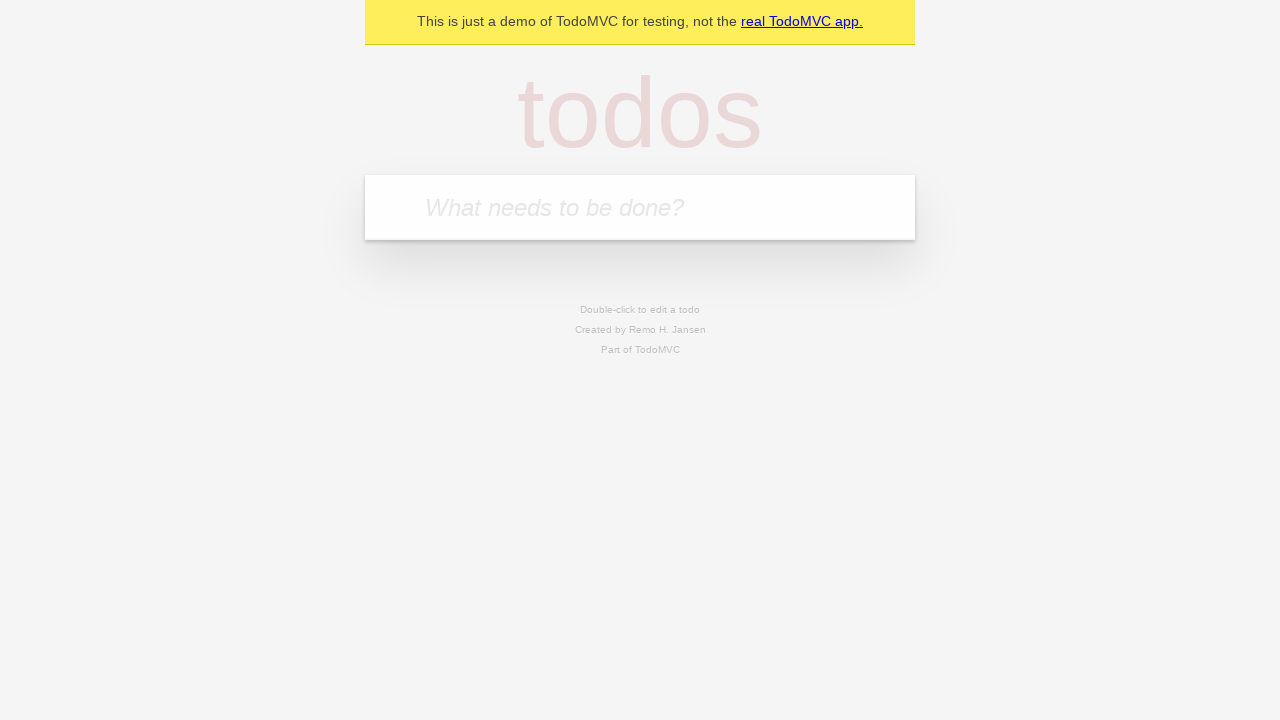

Filled todo input with 'buy some cheese' on internal:attr=[placeholder="What needs to be done?"i]
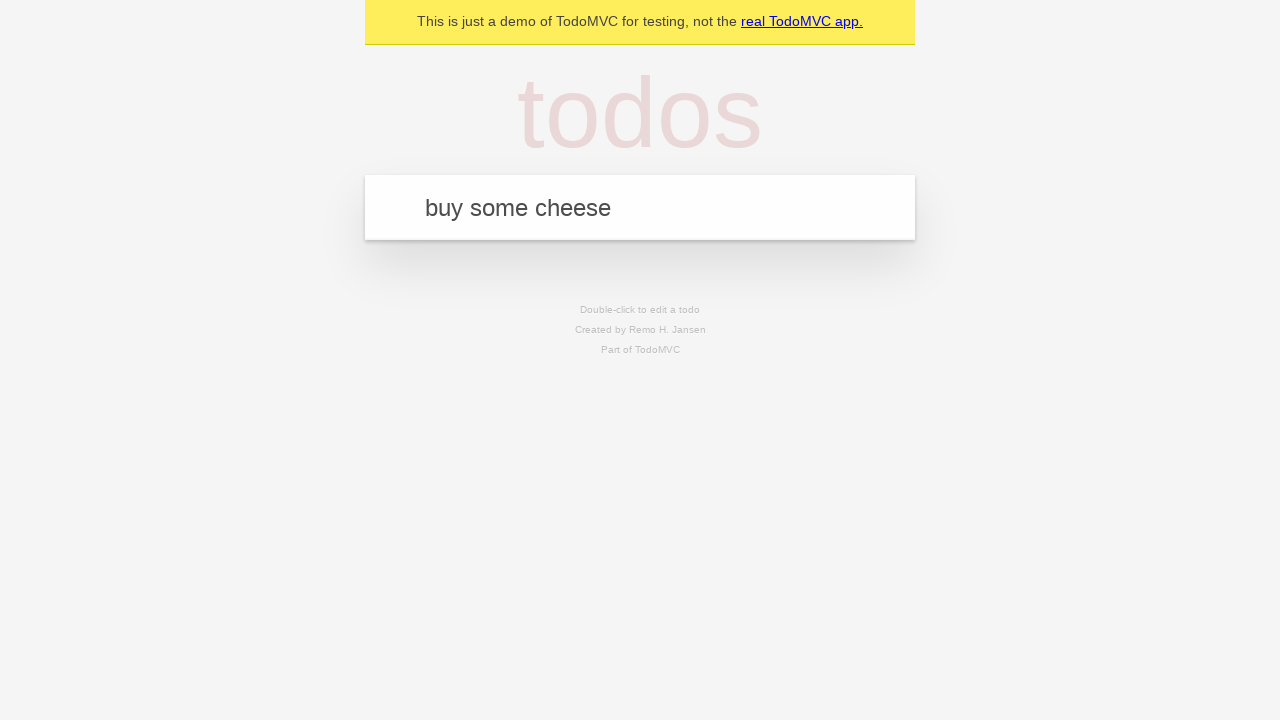

Pressed Enter to create first todo on internal:attr=[placeholder="What needs to be done?"i]
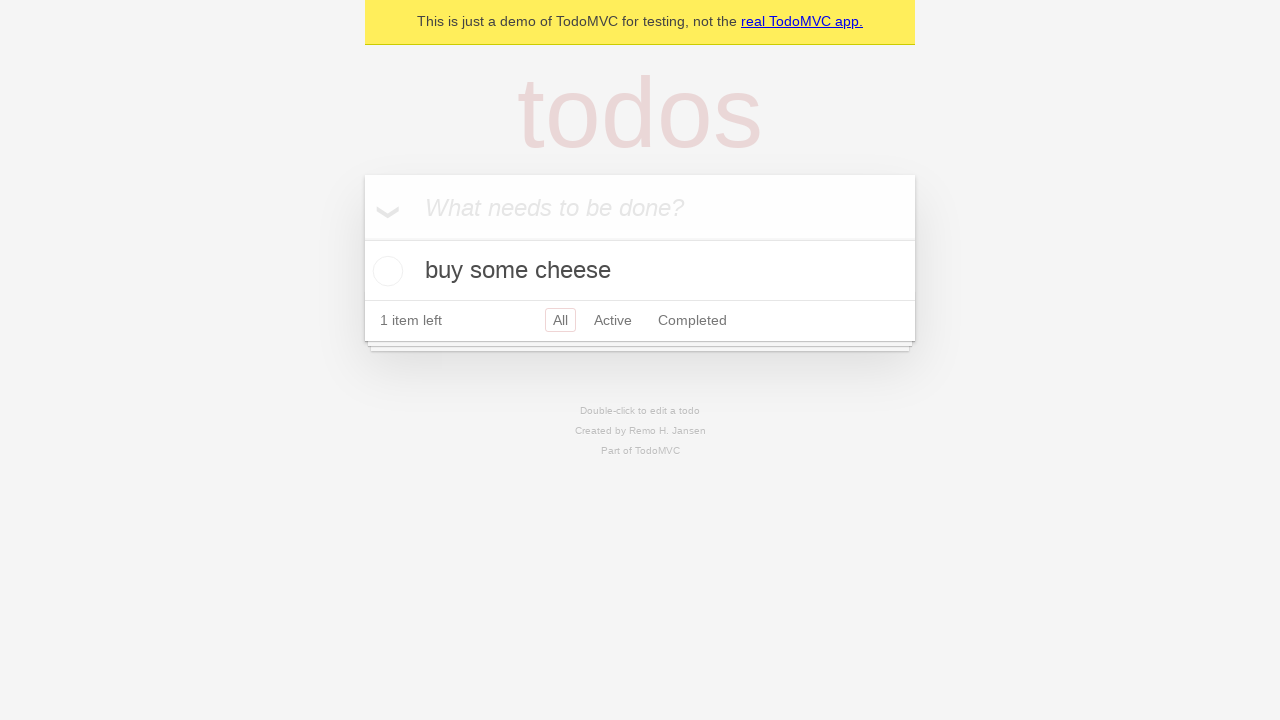

Filled todo input with 'feed the cat' on internal:attr=[placeholder="What needs to be done?"i]
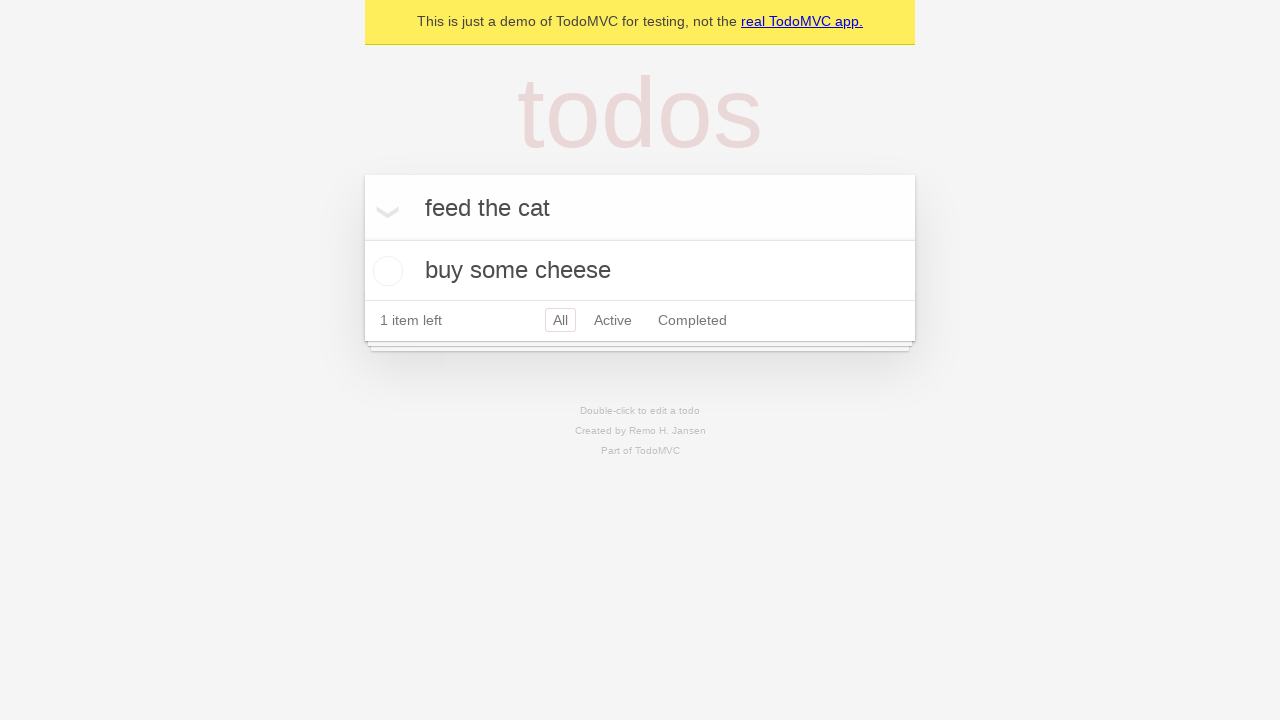

Pressed Enter to create second todo on internal:attr=[placeholder="What needs to be done?"i]
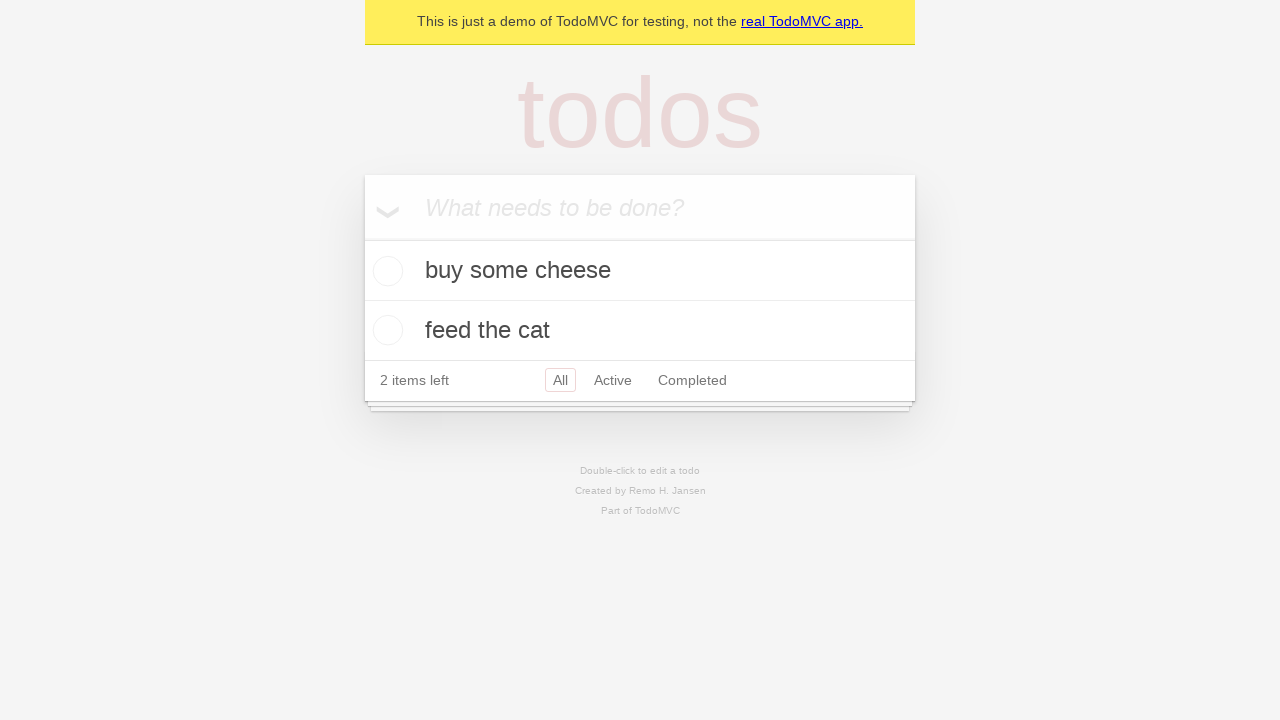

Filled todo input with 'book a doctors appointment' on internal:attr=[placeholder="What needs to be done?"i]
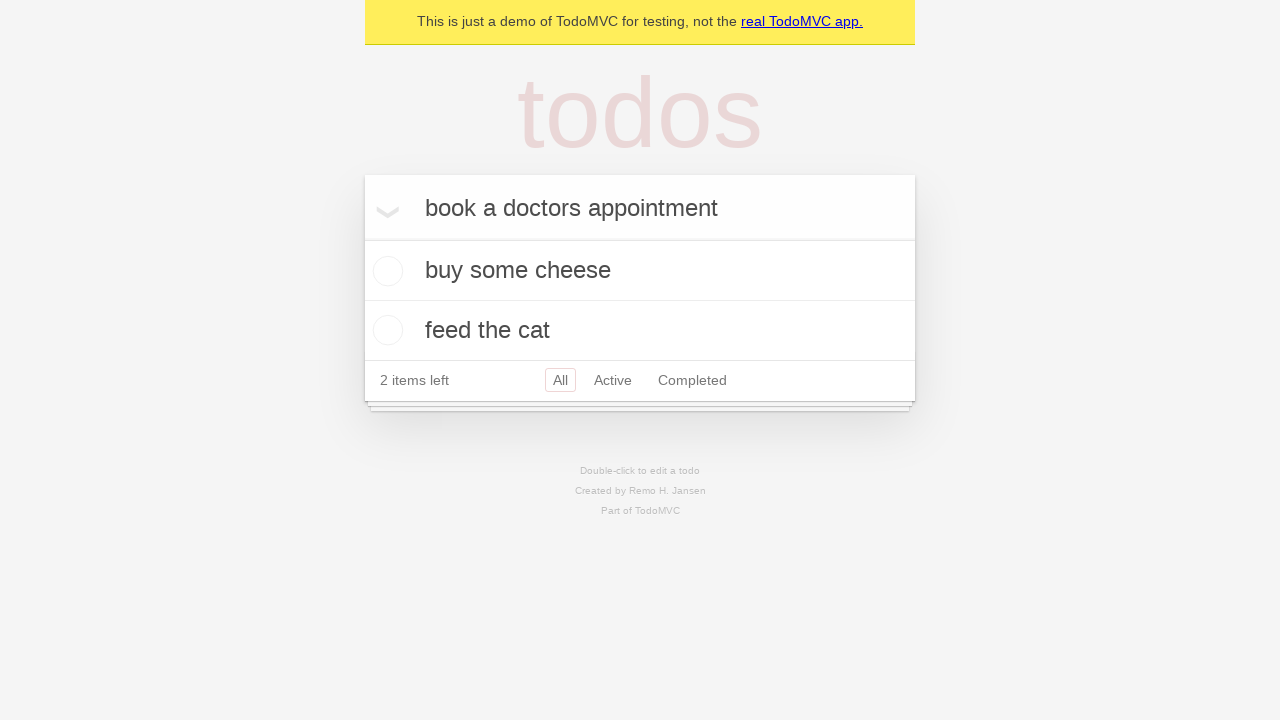

Pressed Enter to create third todo on internal:attr=[placeholder="What needs to be done?"i]
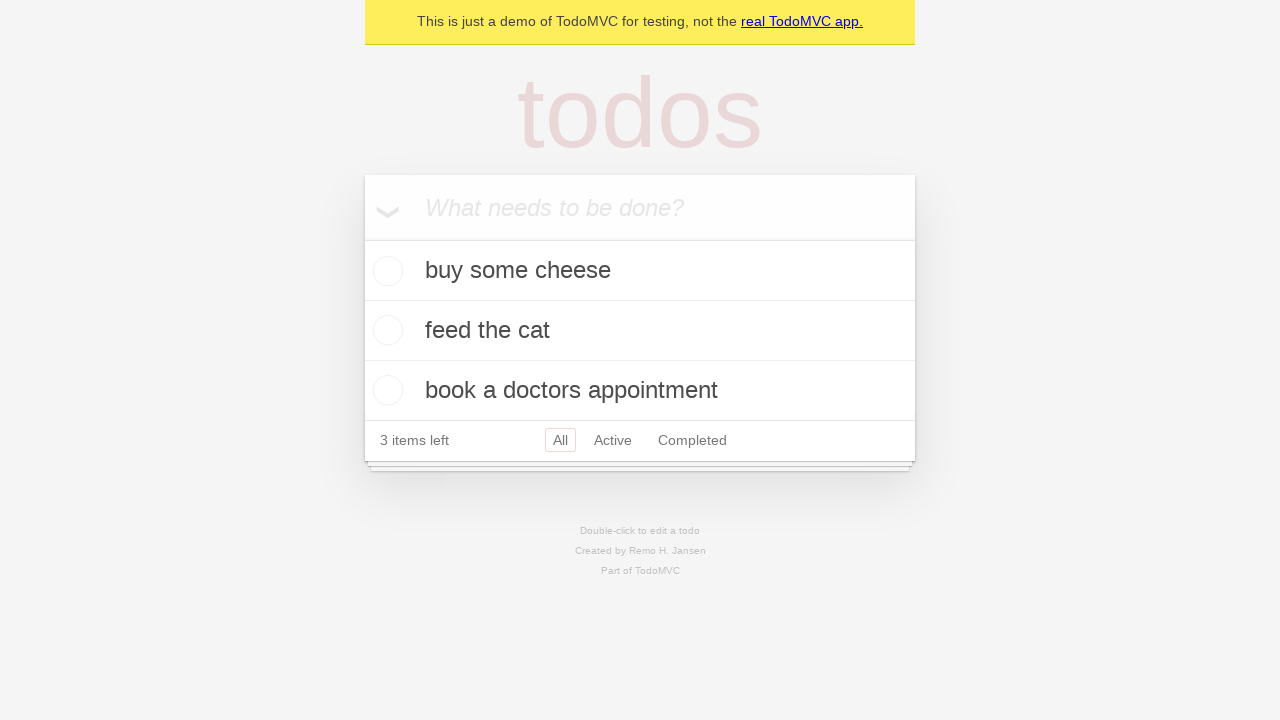

Checked the first todo item to mark it as completed at (385, 271) on .todo-list li .toggle >> nth=0
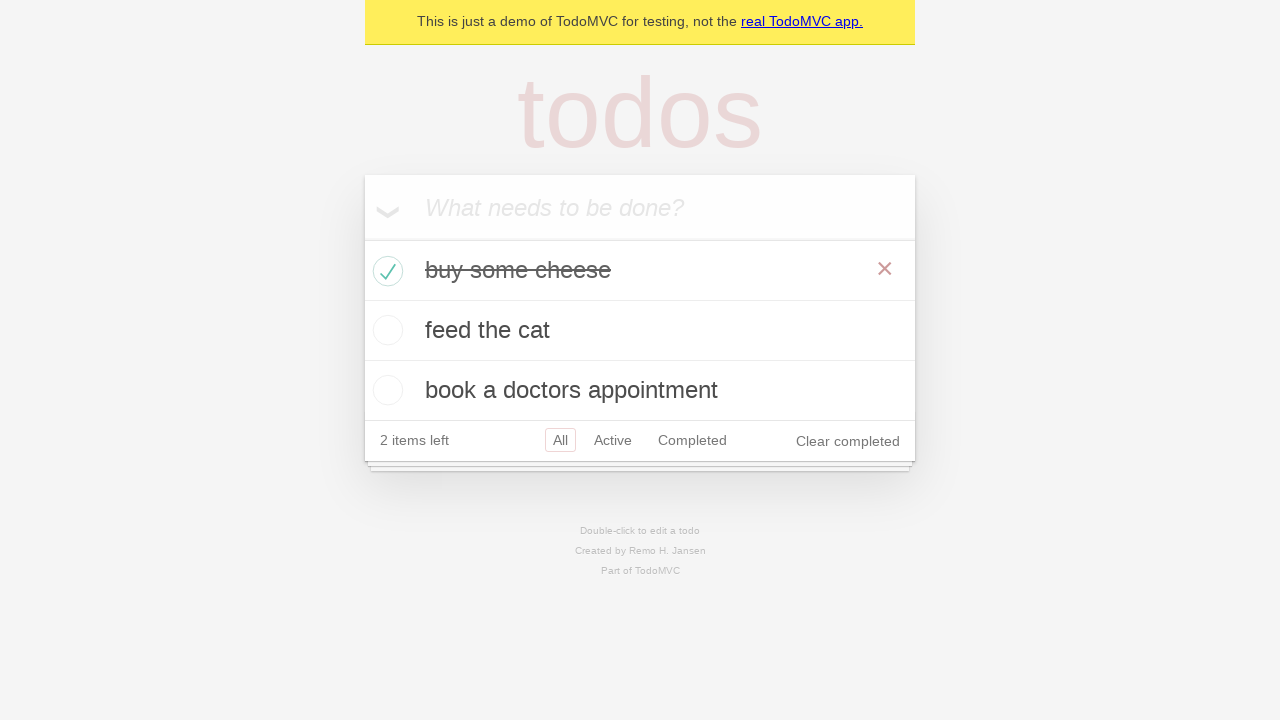

Clicked 'Clear completed' button to remove completed todo at (848, 441) on internal:role=button[name="Clear completed"i]
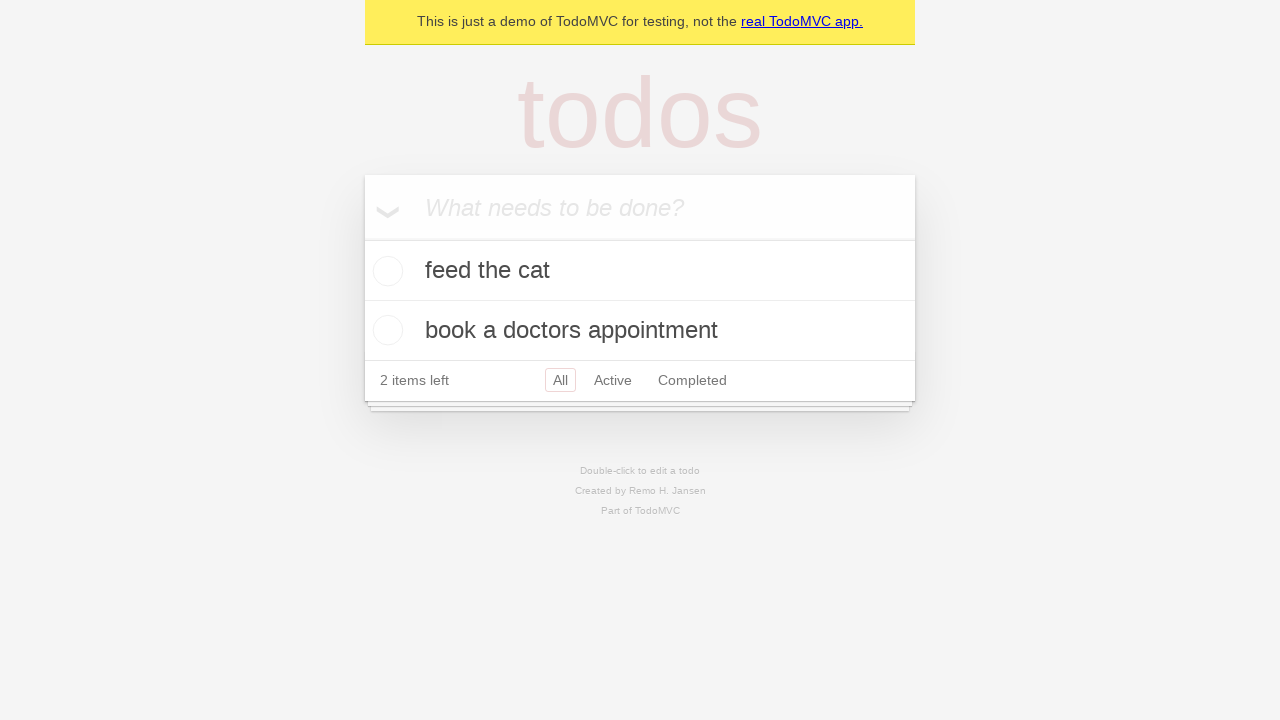

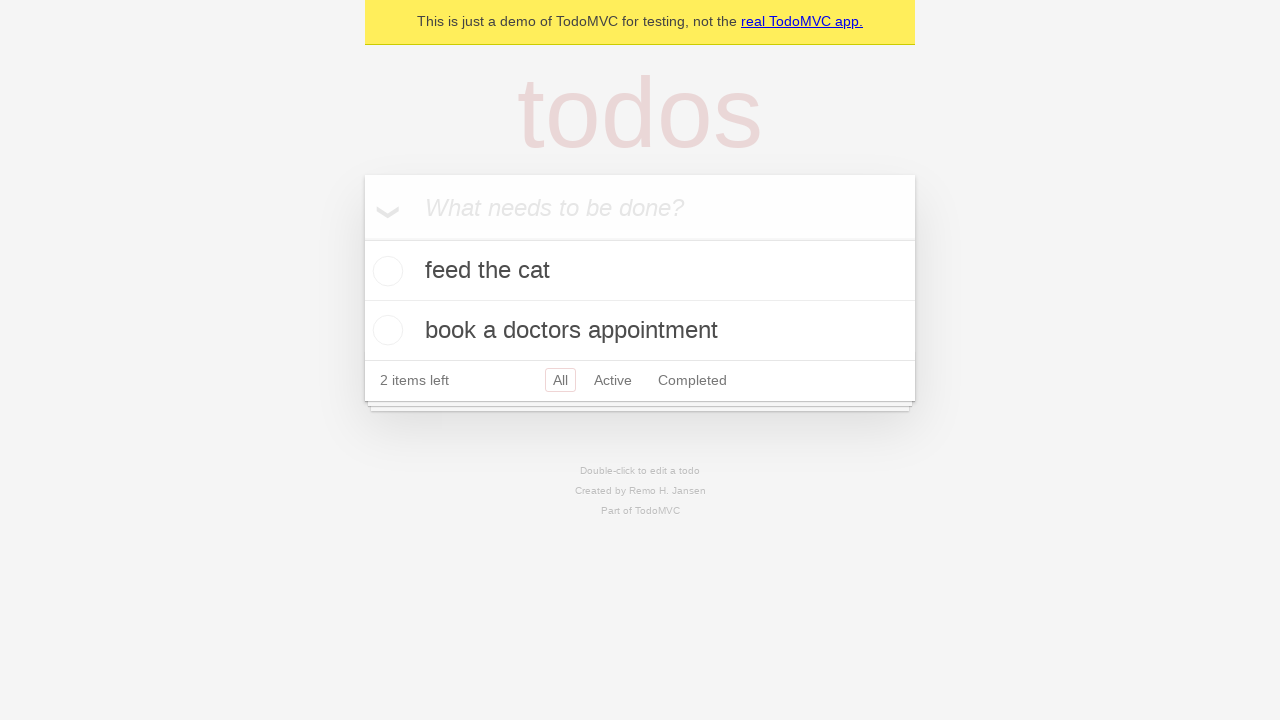